Tests various text box interactions on a practice page including typing text, appending text, clearing fields, checking enabled state, reading attribute values, and using keyboard navigation with Tab key.

Starting URL: https://www.leafground.com/input.xhtml

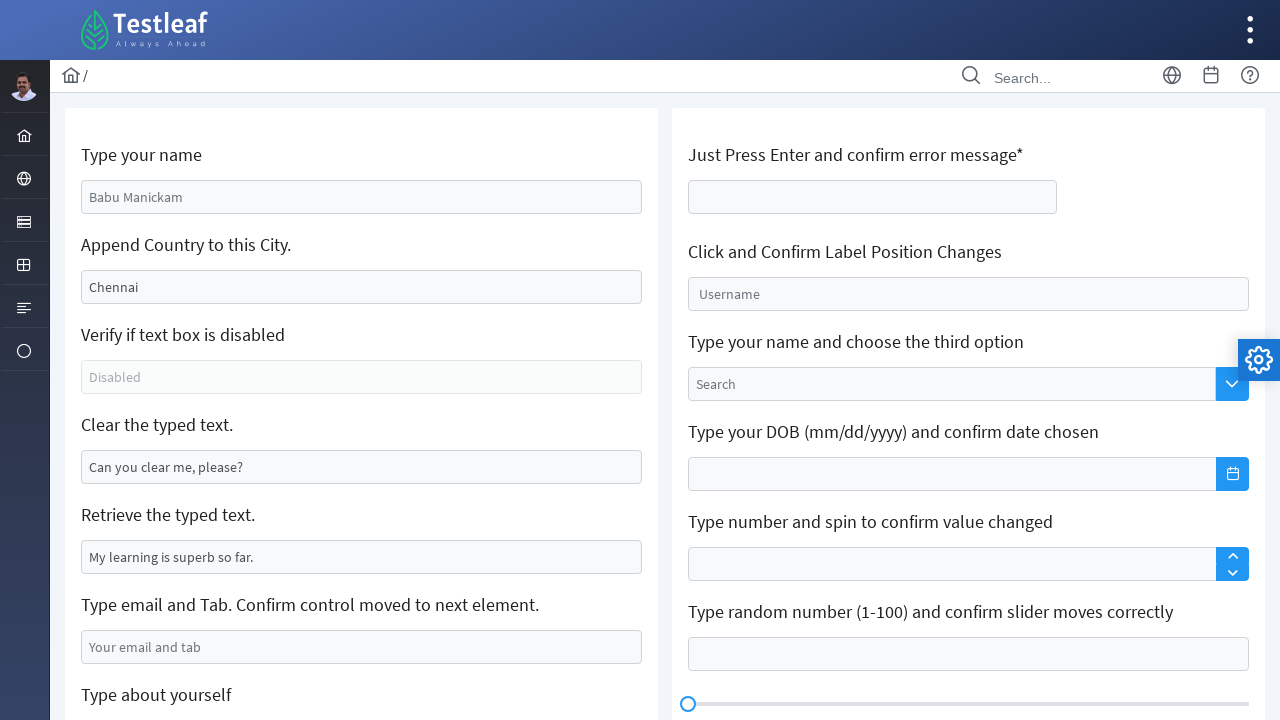

Typed 'Karan' in first text box on input[name='j_idt88:name']
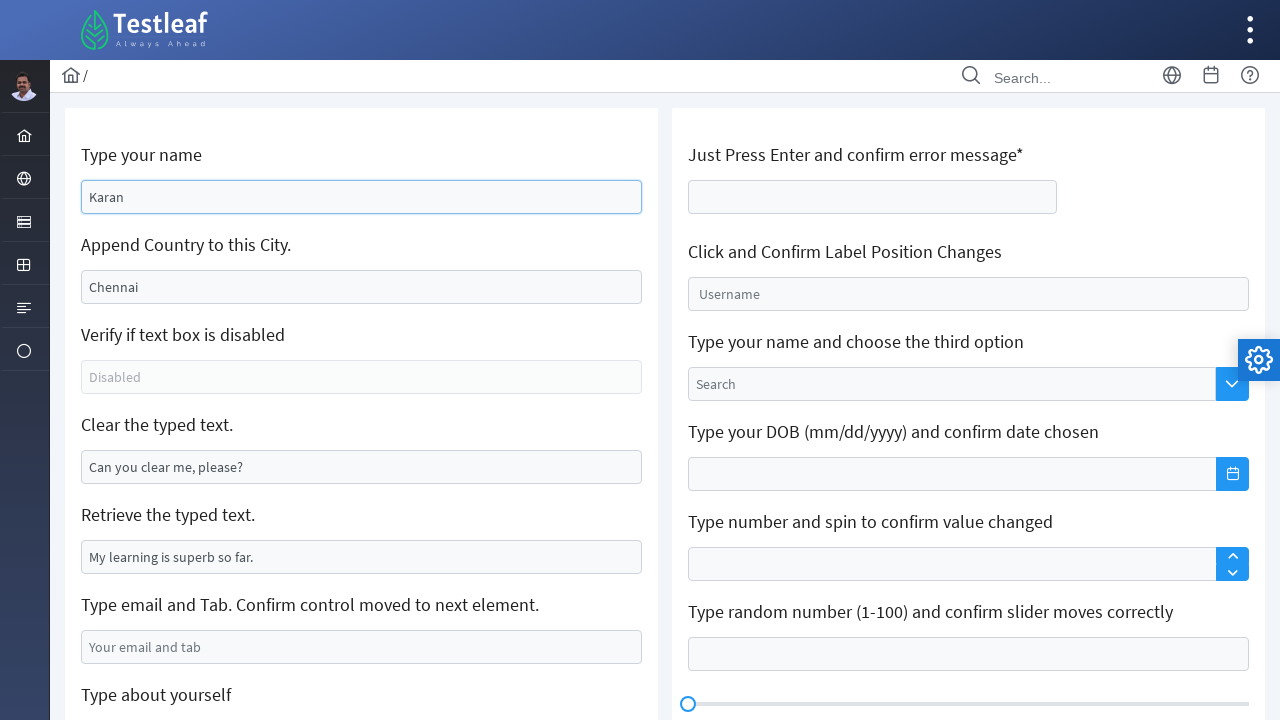

Appended ' Example' to second text box on input[name='j_idt88:j_idt91']
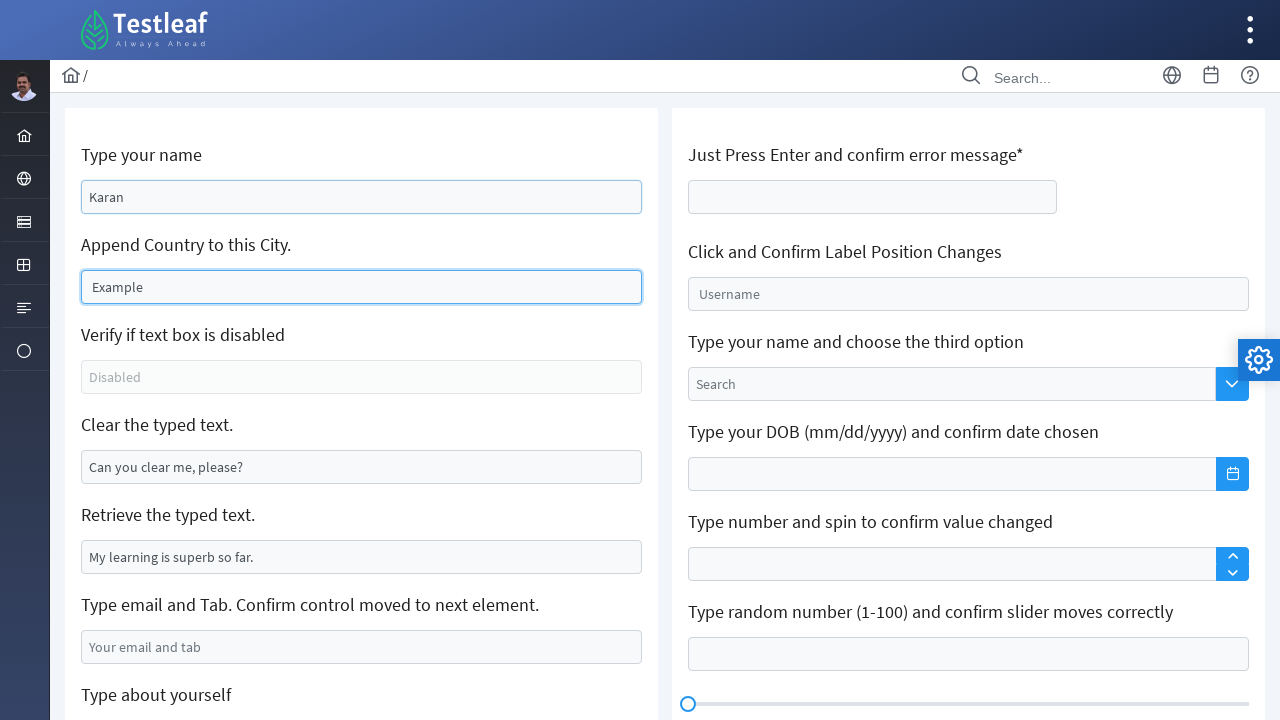

Checked if third text box is enabled: False
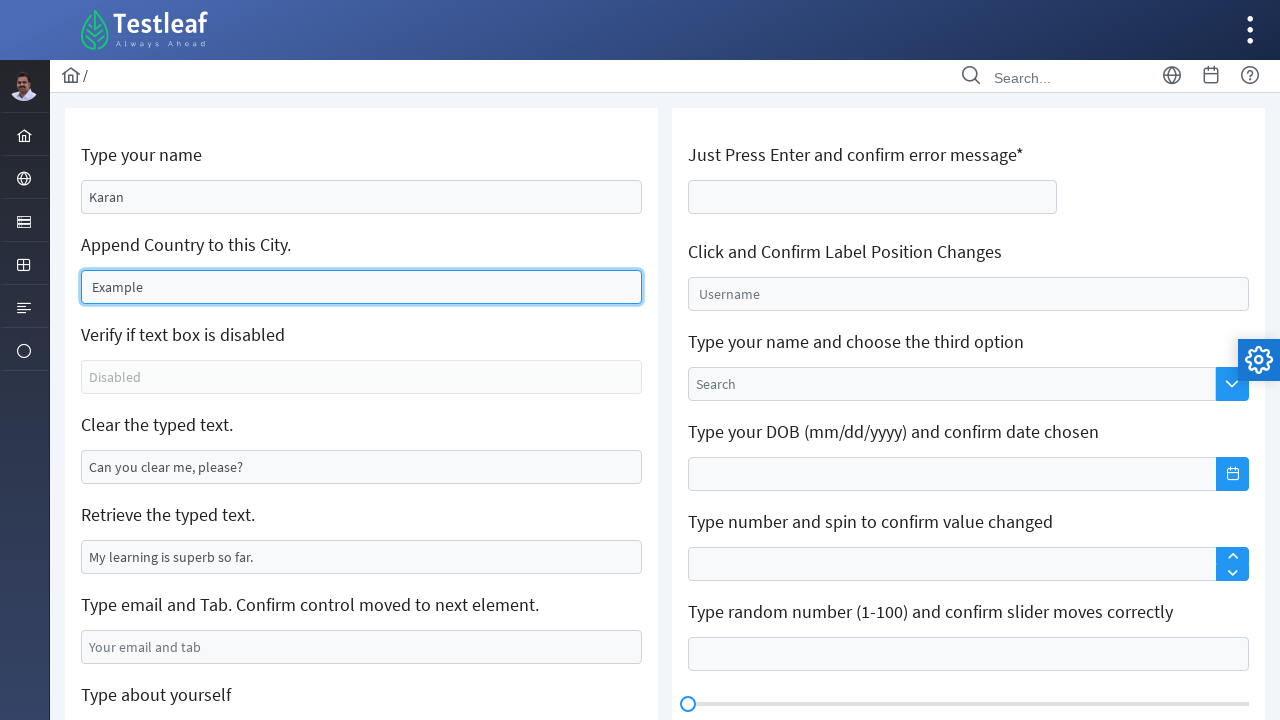

Cleared fourth text box on input[name='j_idt88:j_idt95']
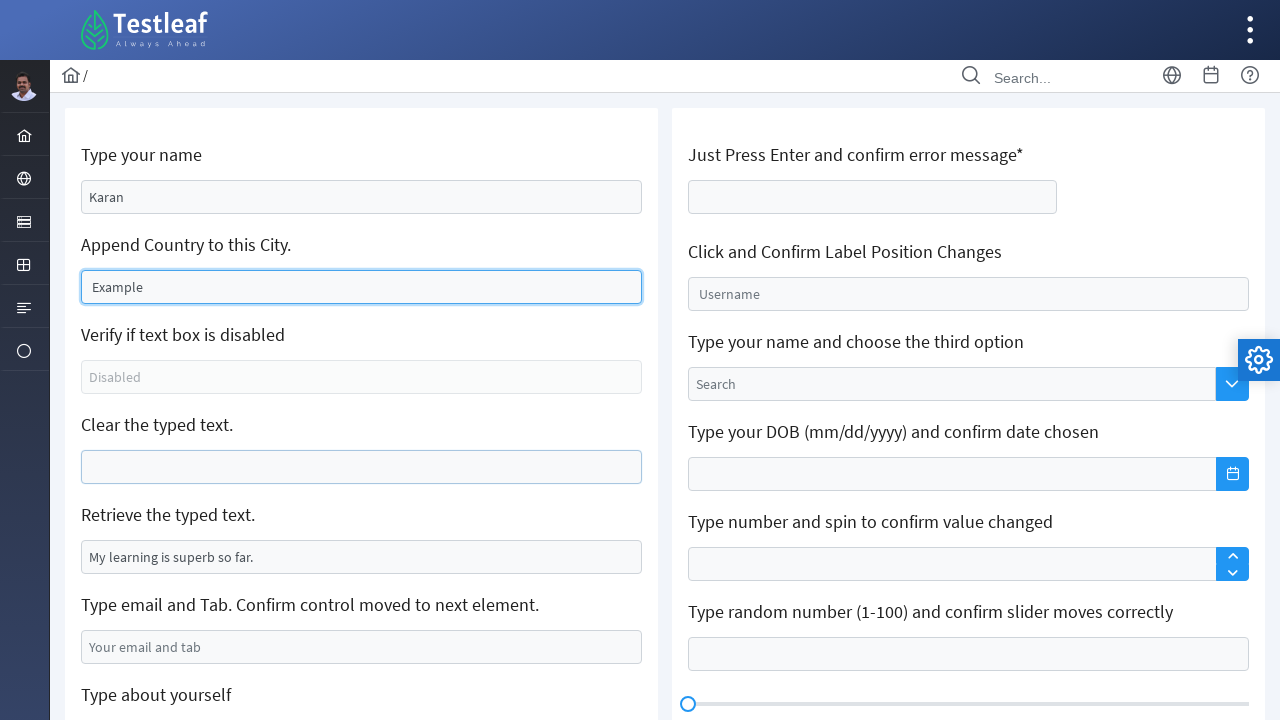

Retrieved value attribute from fifth text box: My learning is superb so far.
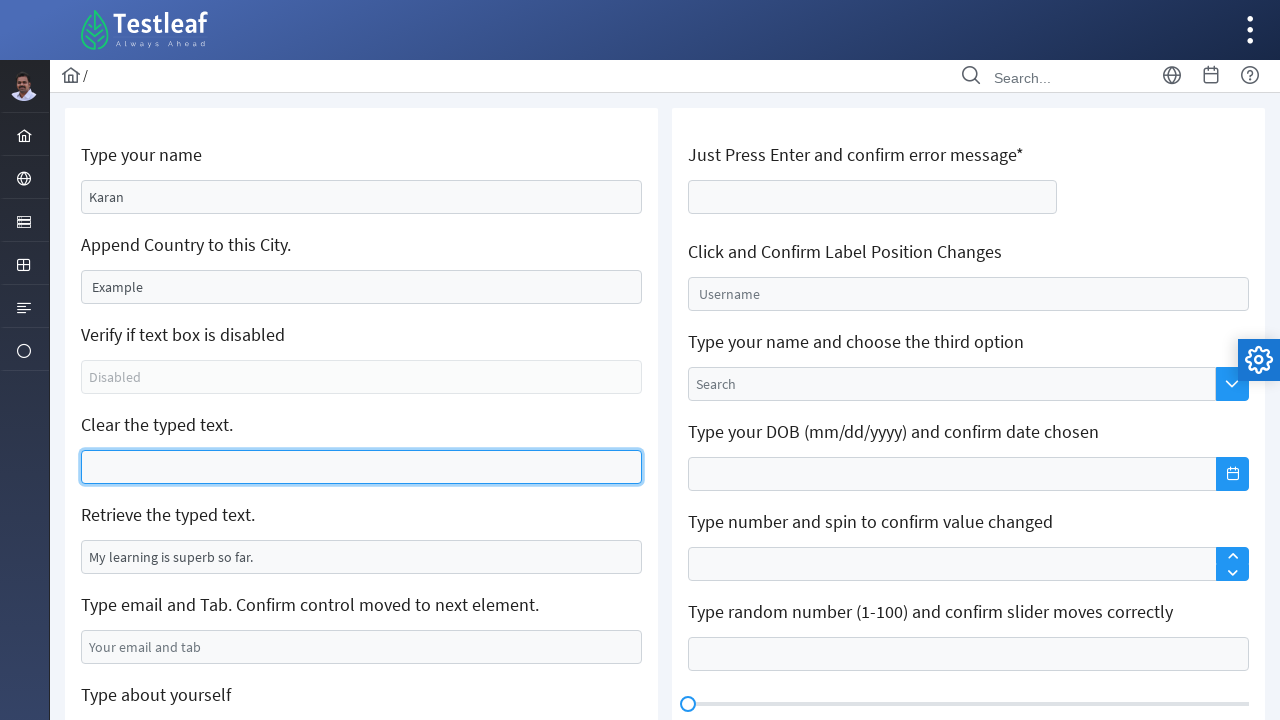

Typed 'example@gmail.com' in sixth text box on input[name='j_idt88:j_idt99']
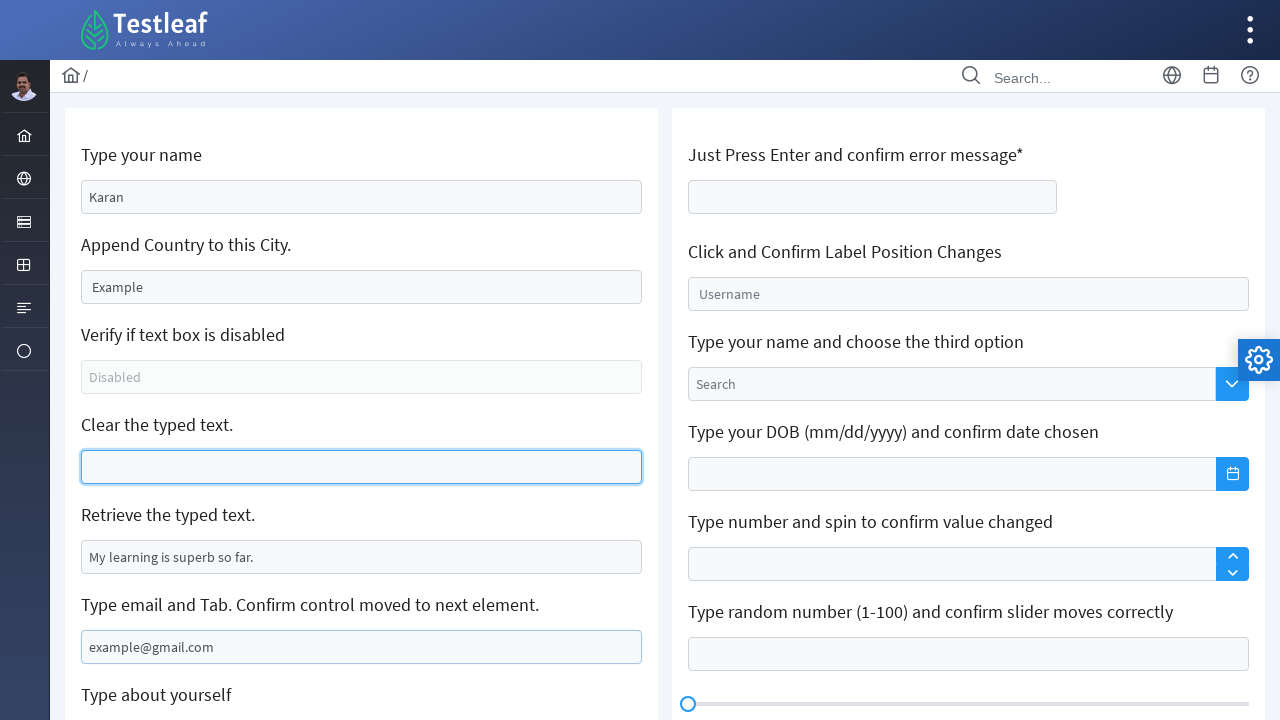

Pressed Tab key to move focus to next element
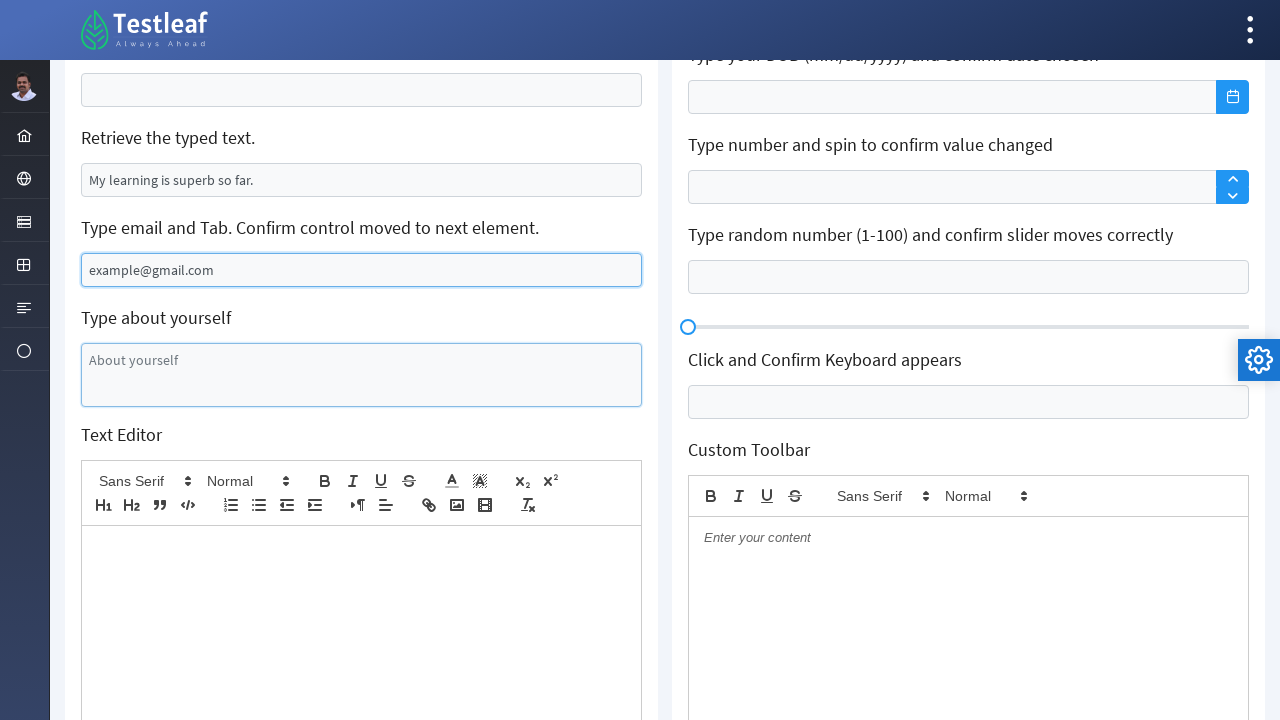

Typed 'My Name Is Karan' in textarea with placeholder 'About yourself' on textarea[placeholder='About yourself']
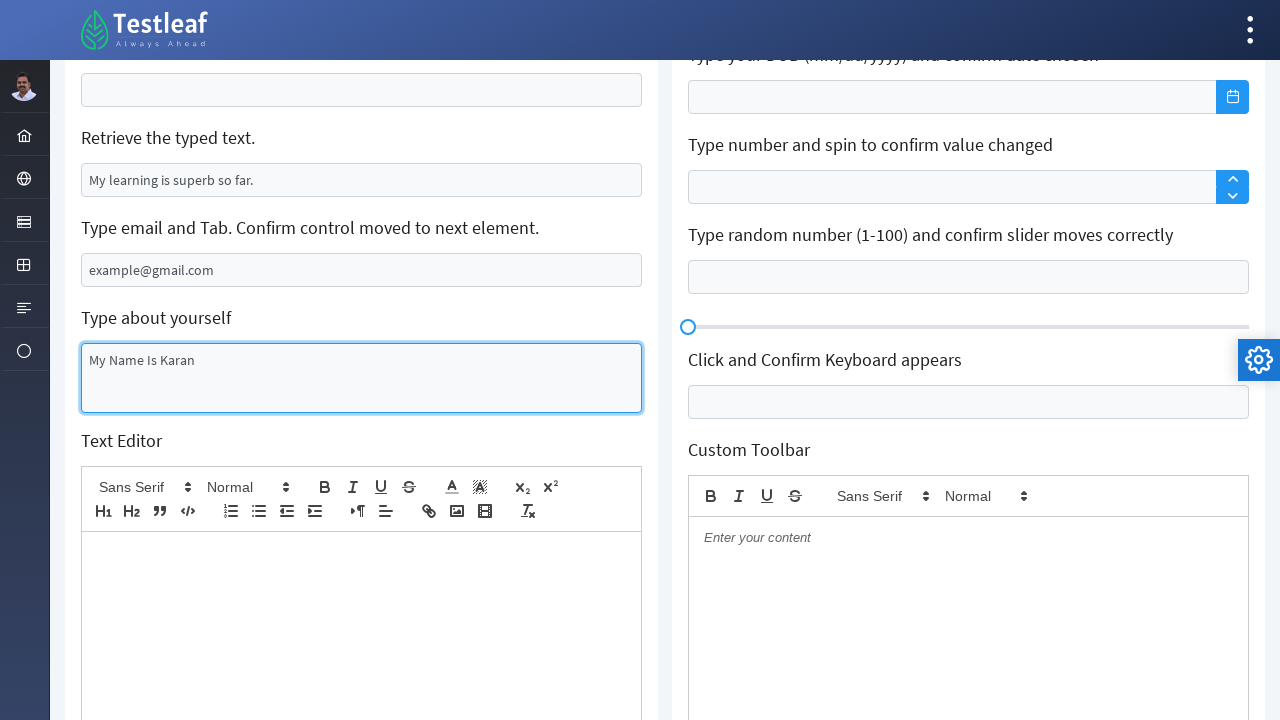

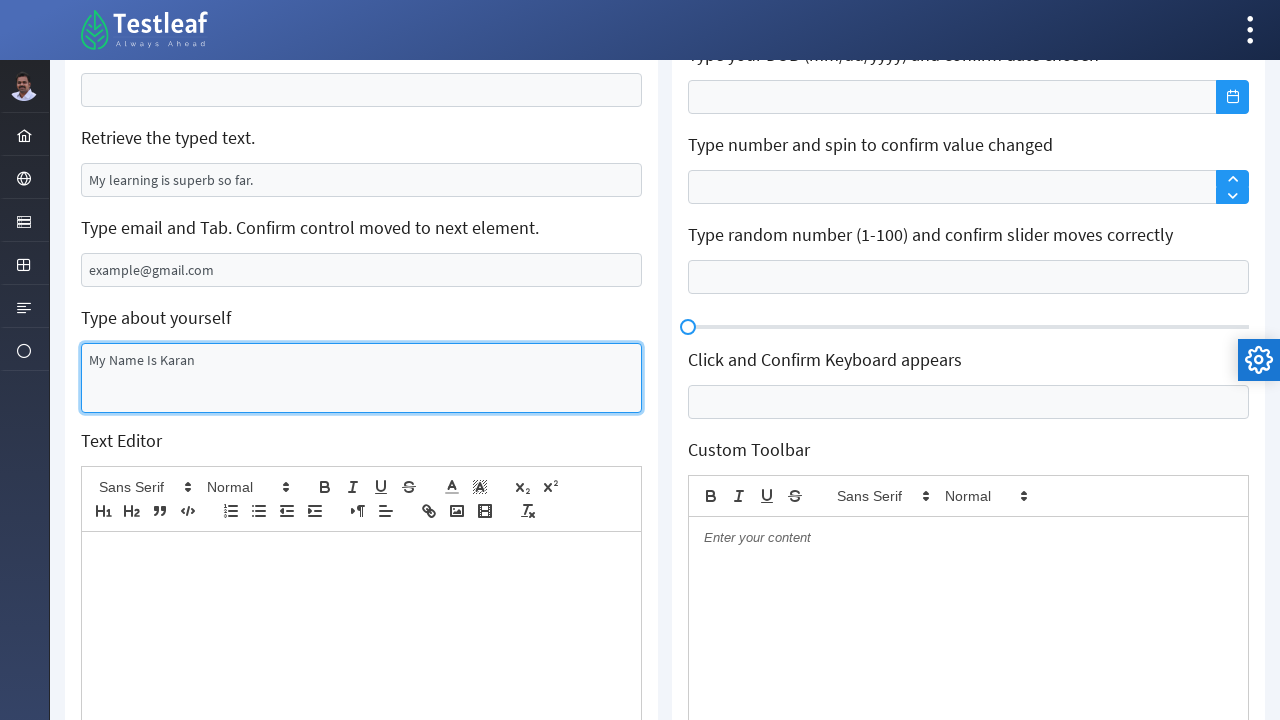